Navigates to GitHub community discussions page for the Models category and verifies that discussion items load successfully on the page.

Starting URL: https://github.com/orgs/community/discussions/categories/models

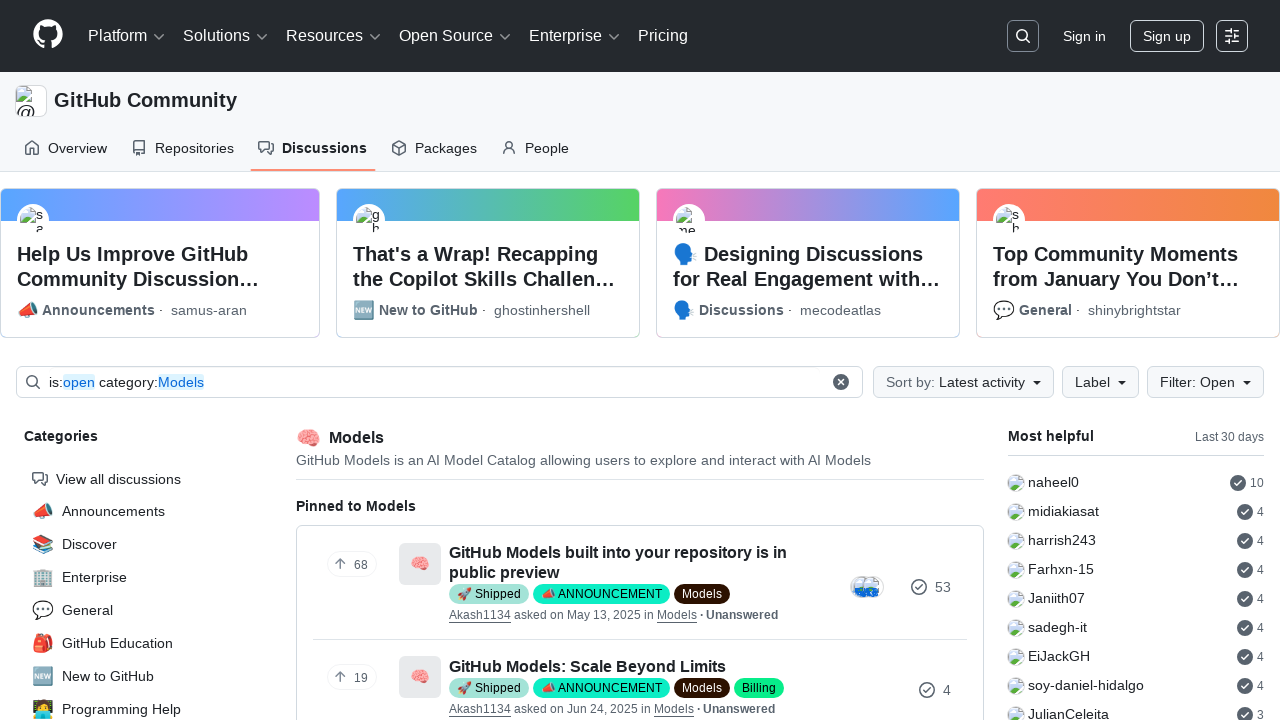

Waited for discussions list to load on GitHub Models category page
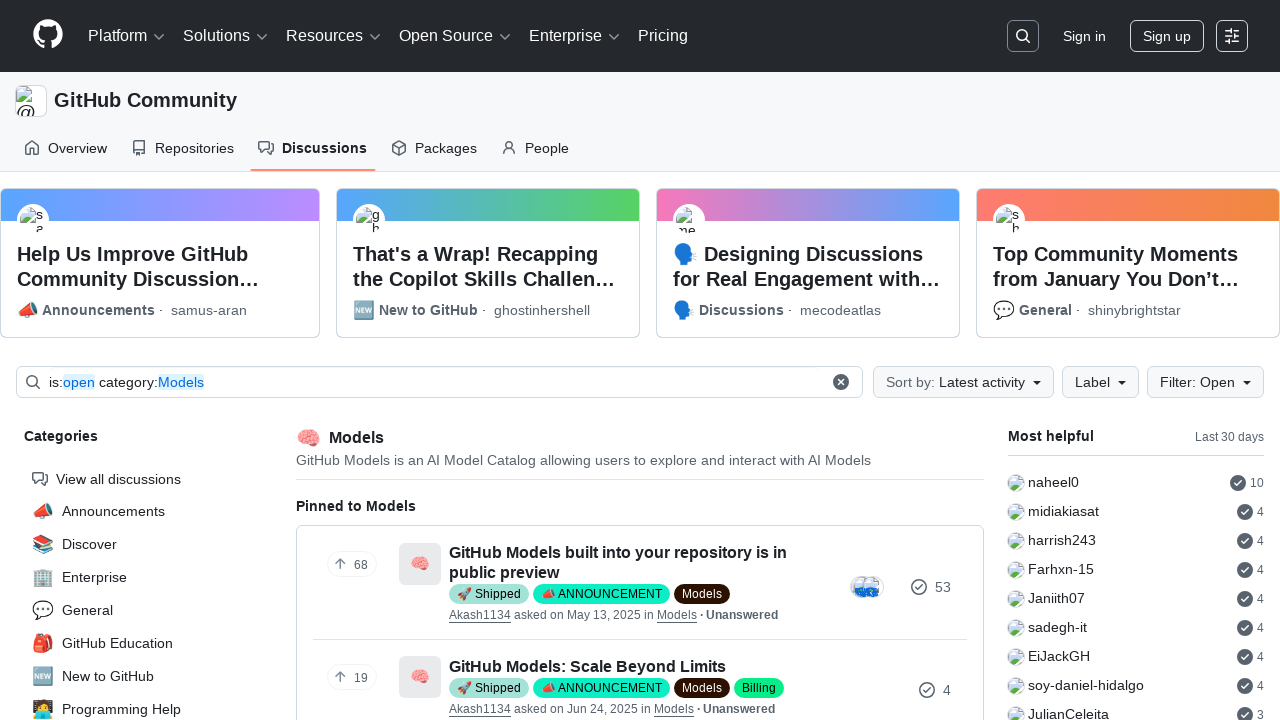

Verified that discussion title links are present
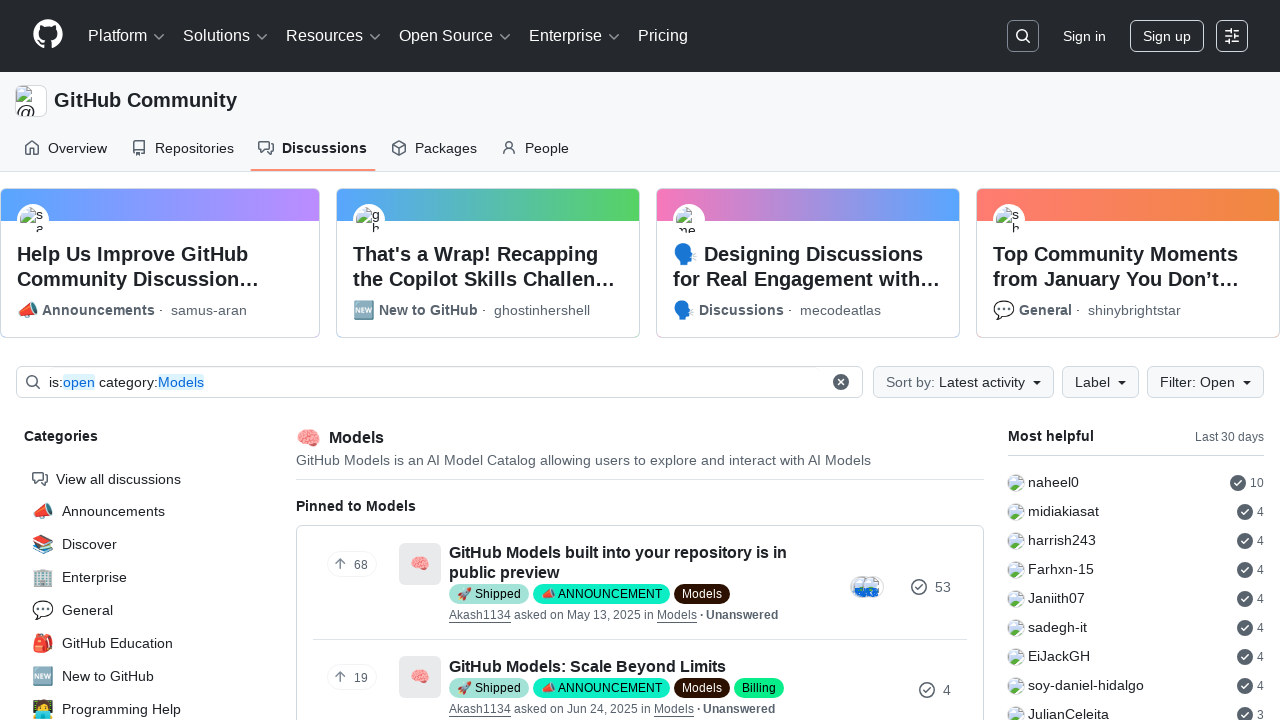

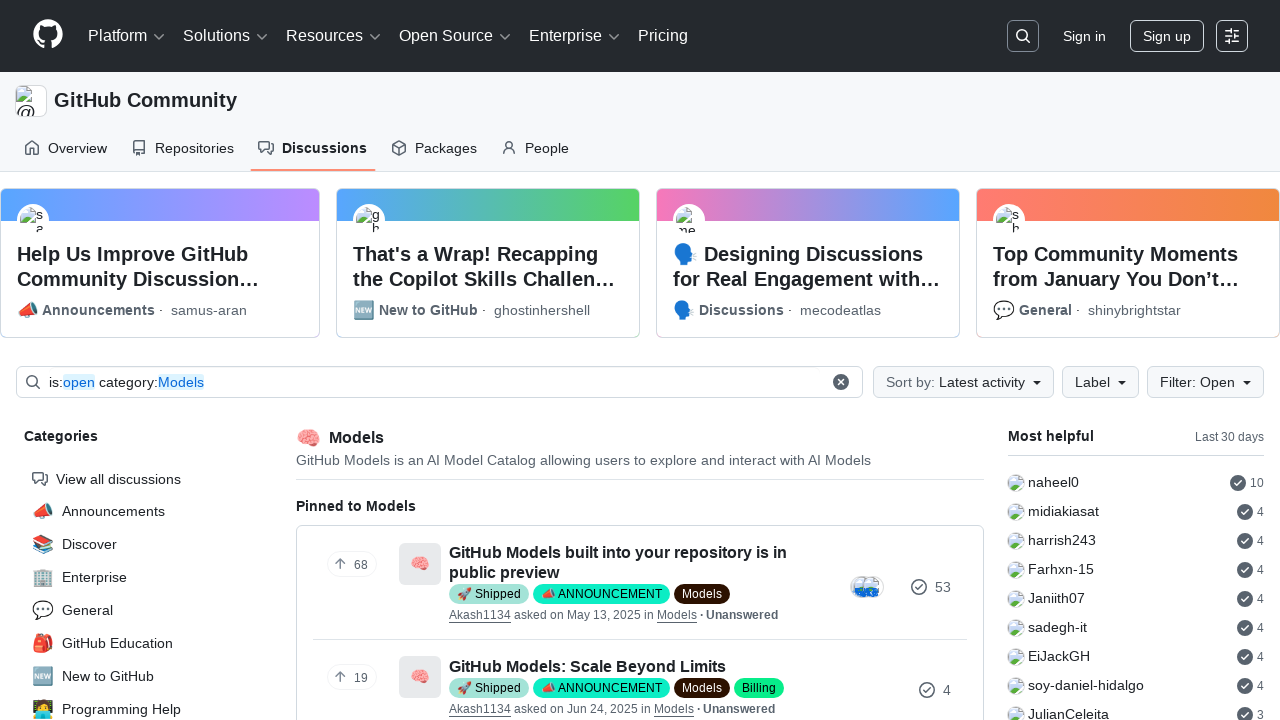